Tests window handling functionality by clicking a button that opens new tabs, then switching between windows and closing them sequentially

Starting URL: https://www.hyrtutorials.com/p/window-handles-practice.html

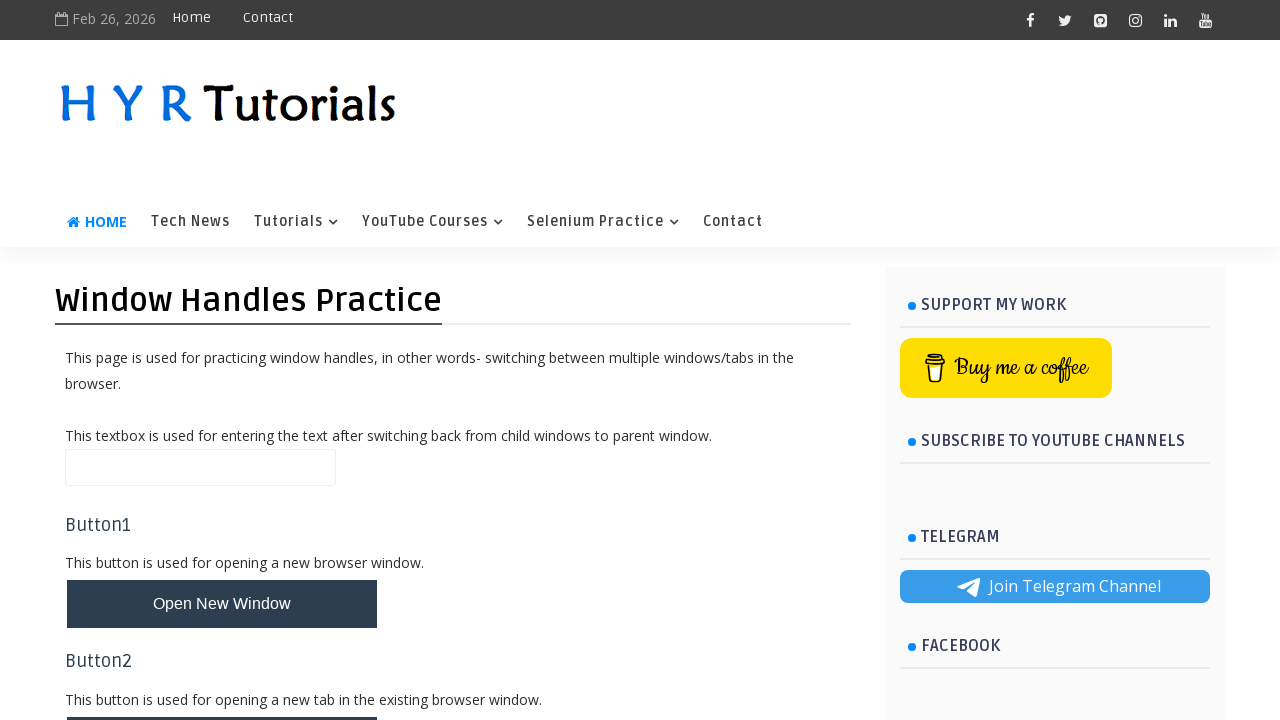

Scrolled to #newTabsBtn button into view
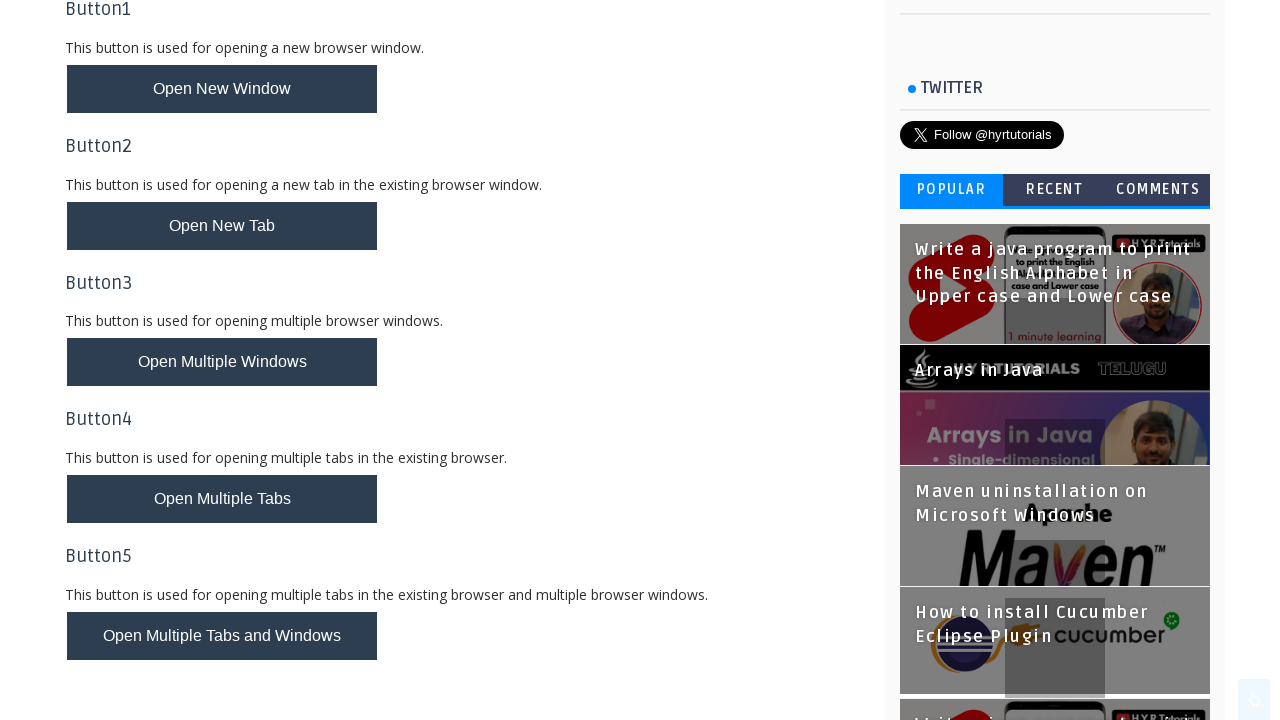

Confirmed #newTabsBtn button is visible
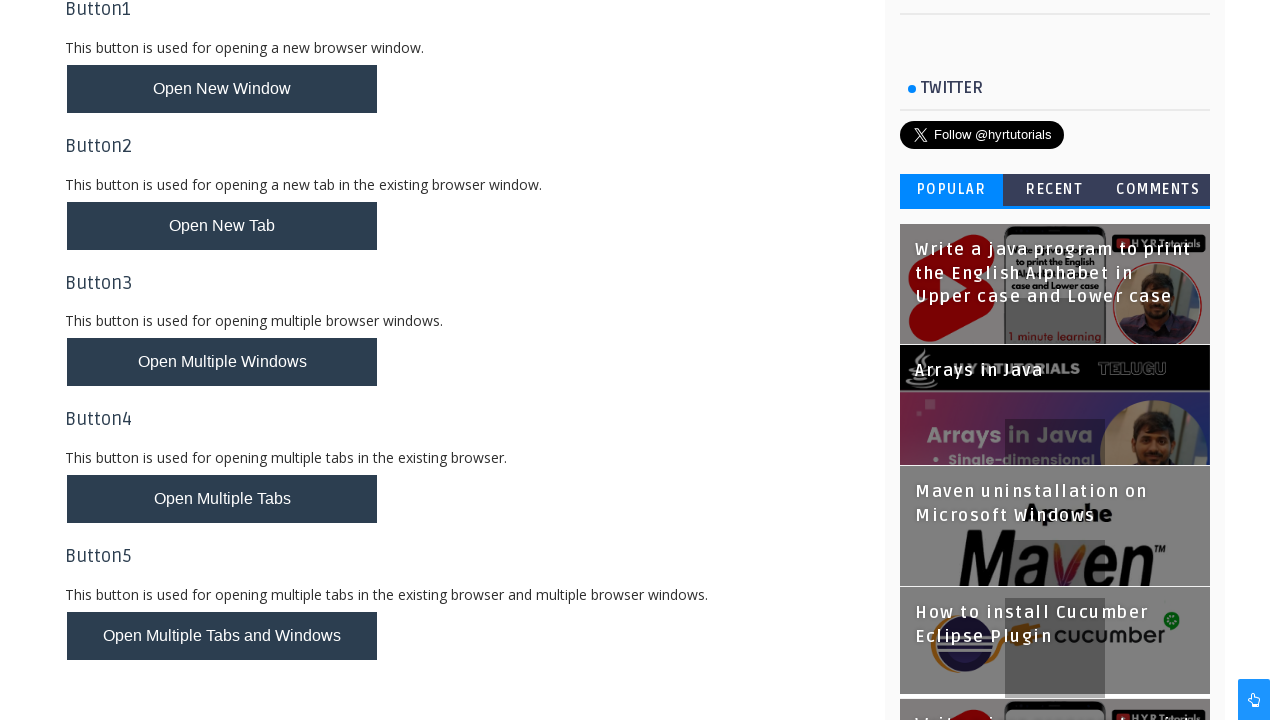

Clicked the newTabsBtn button using JavaScript to open new tabs
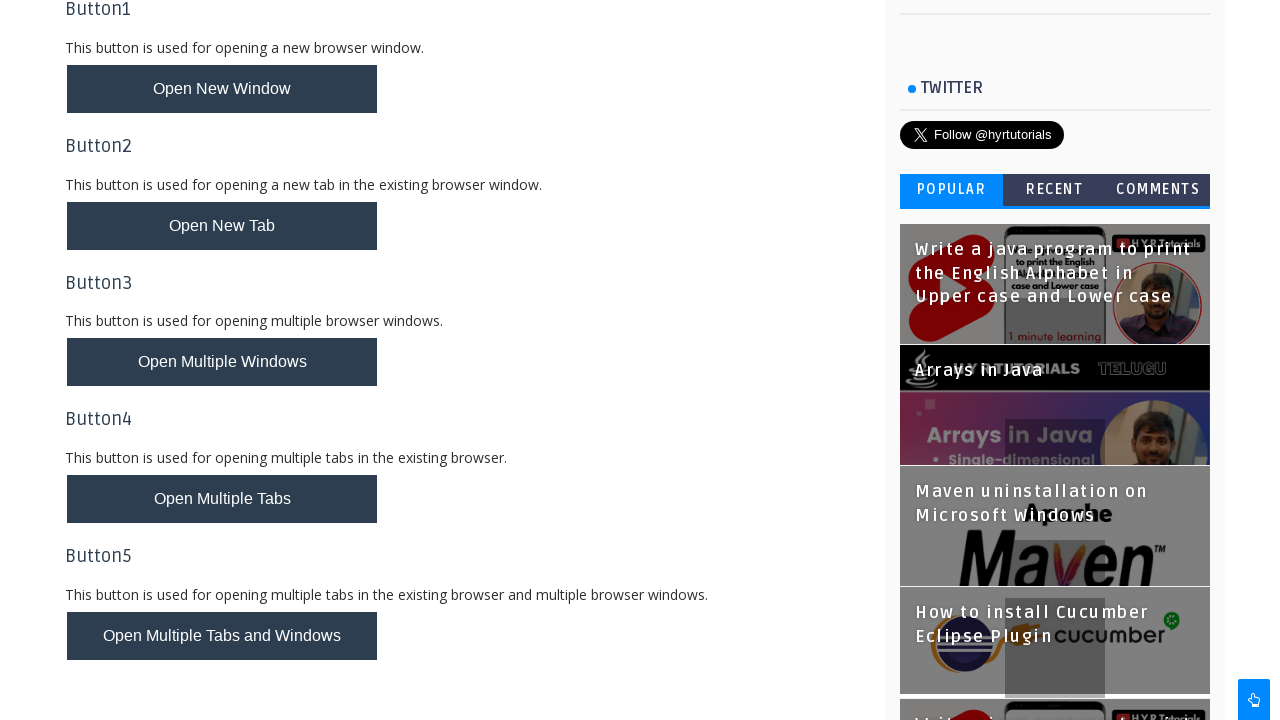

Waited 1200ms for new tabs to open
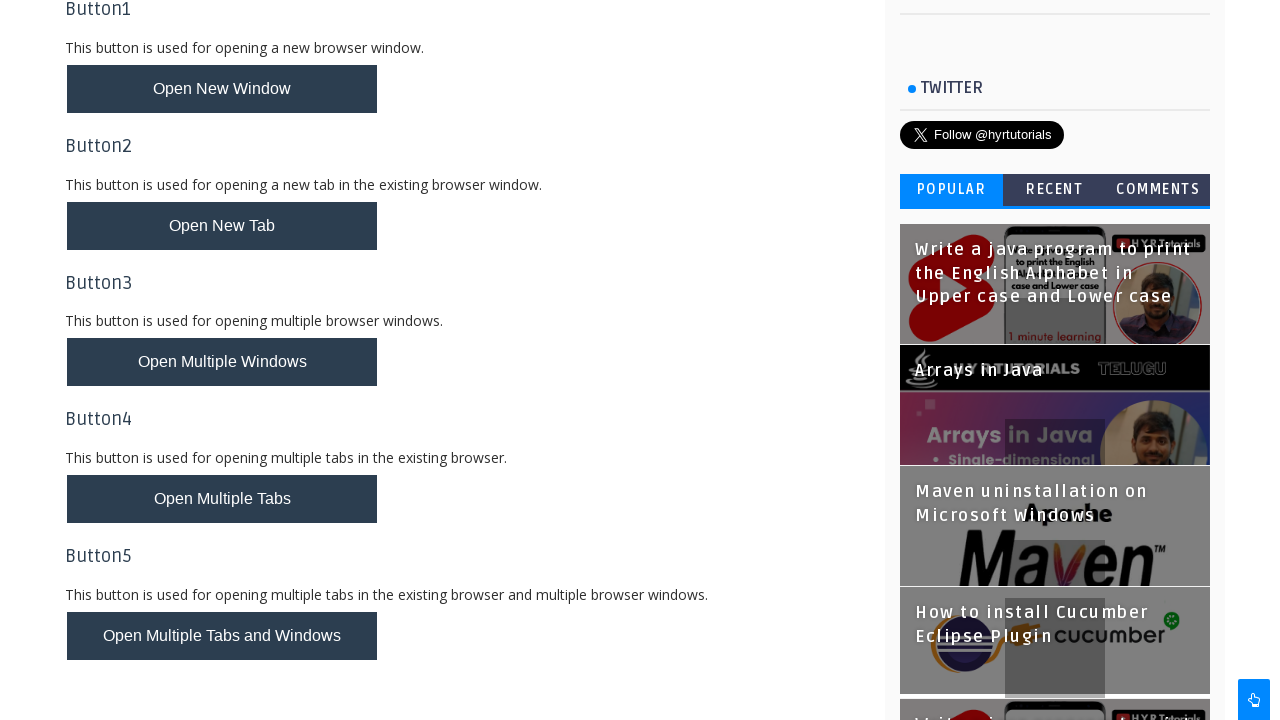

Retrieved all open pages/tabs, total count: 3
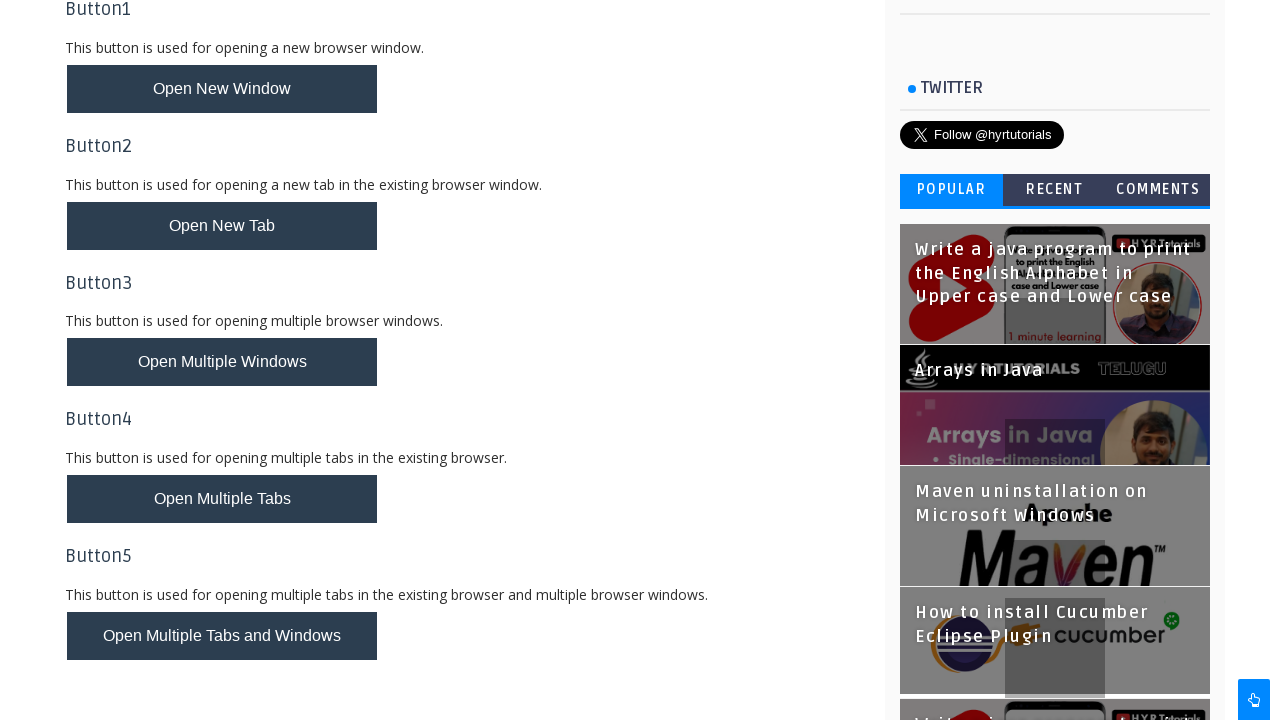

Closed the third tab (index 2)
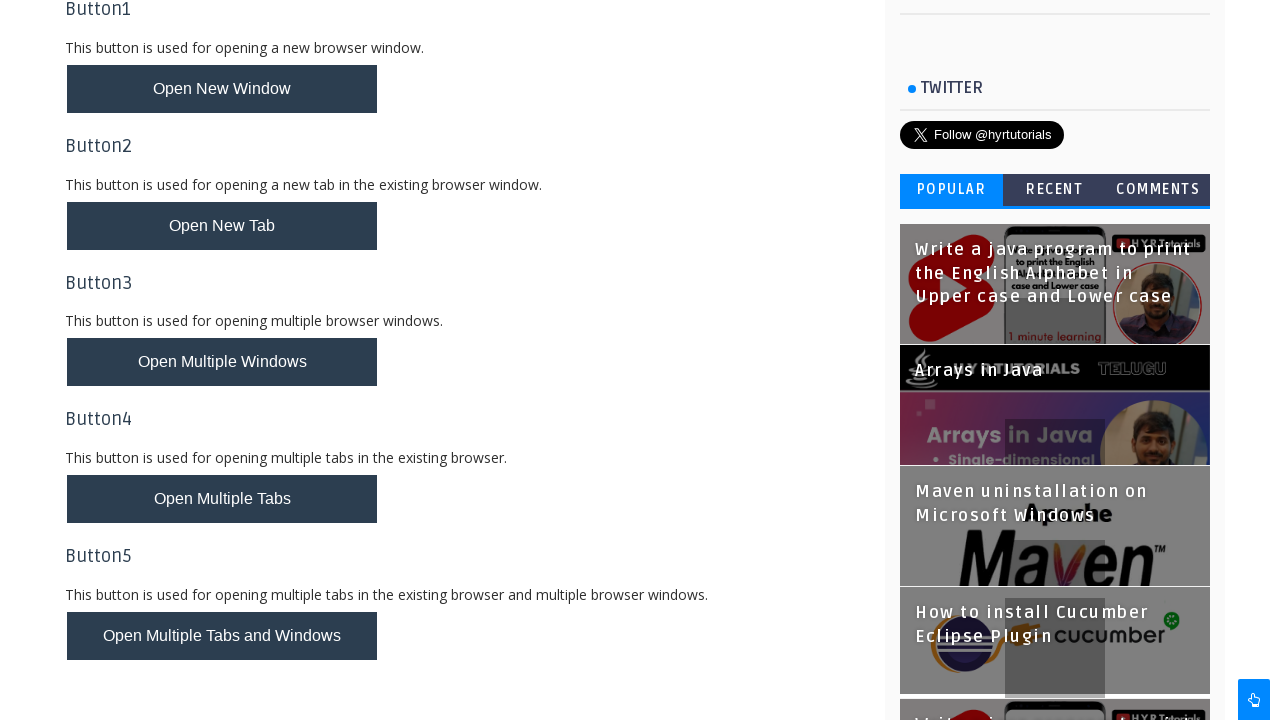

Waited 1200ms after closing third tab
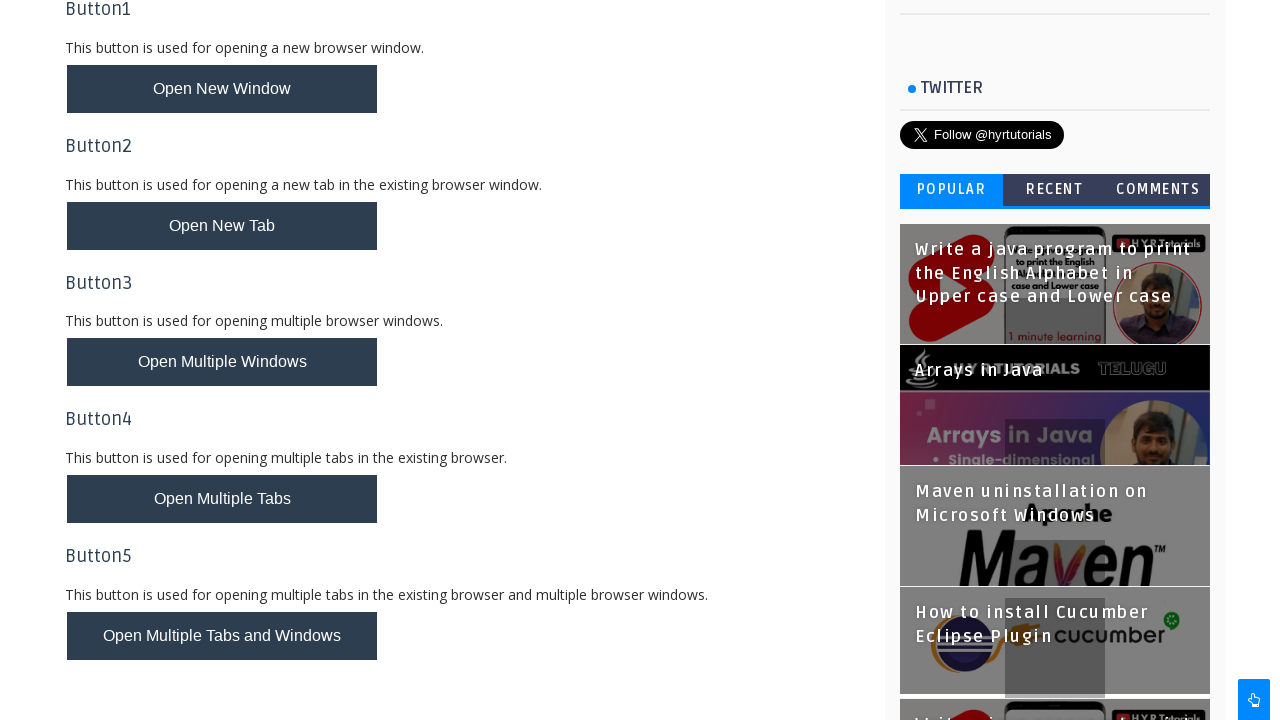

Closed the second tab (index 1)
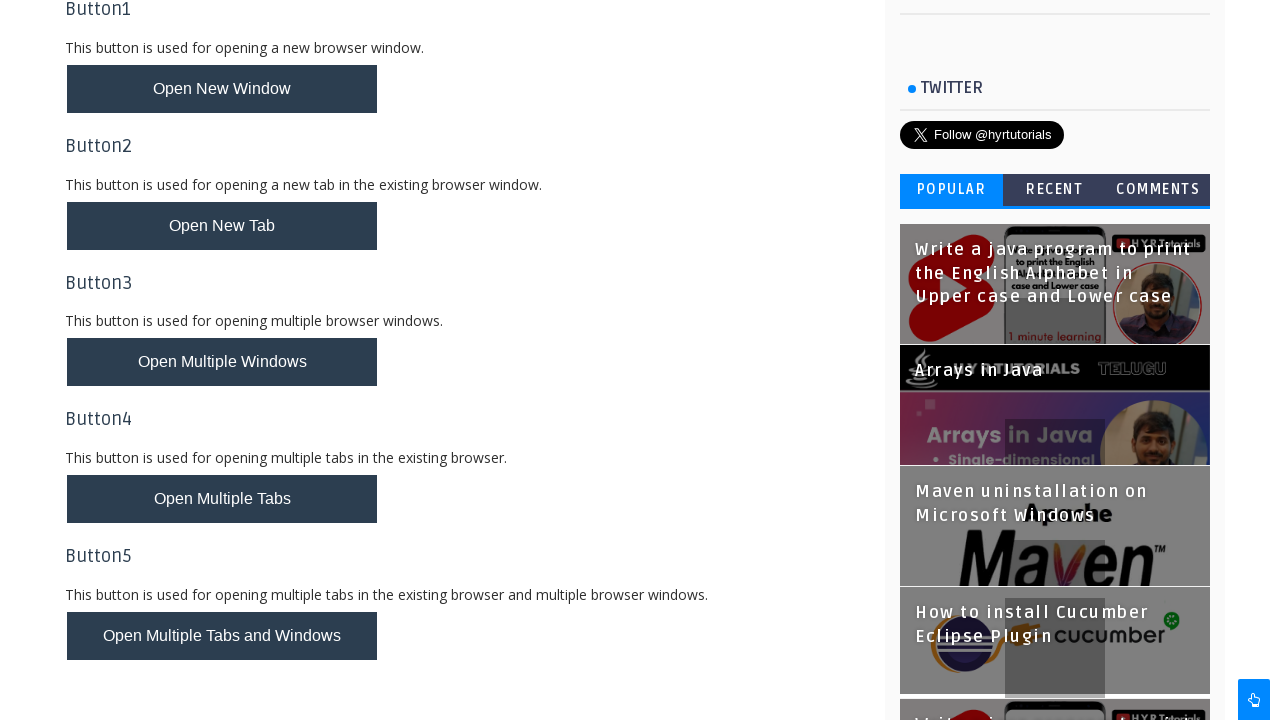

Waited 1200ms after closing second tab
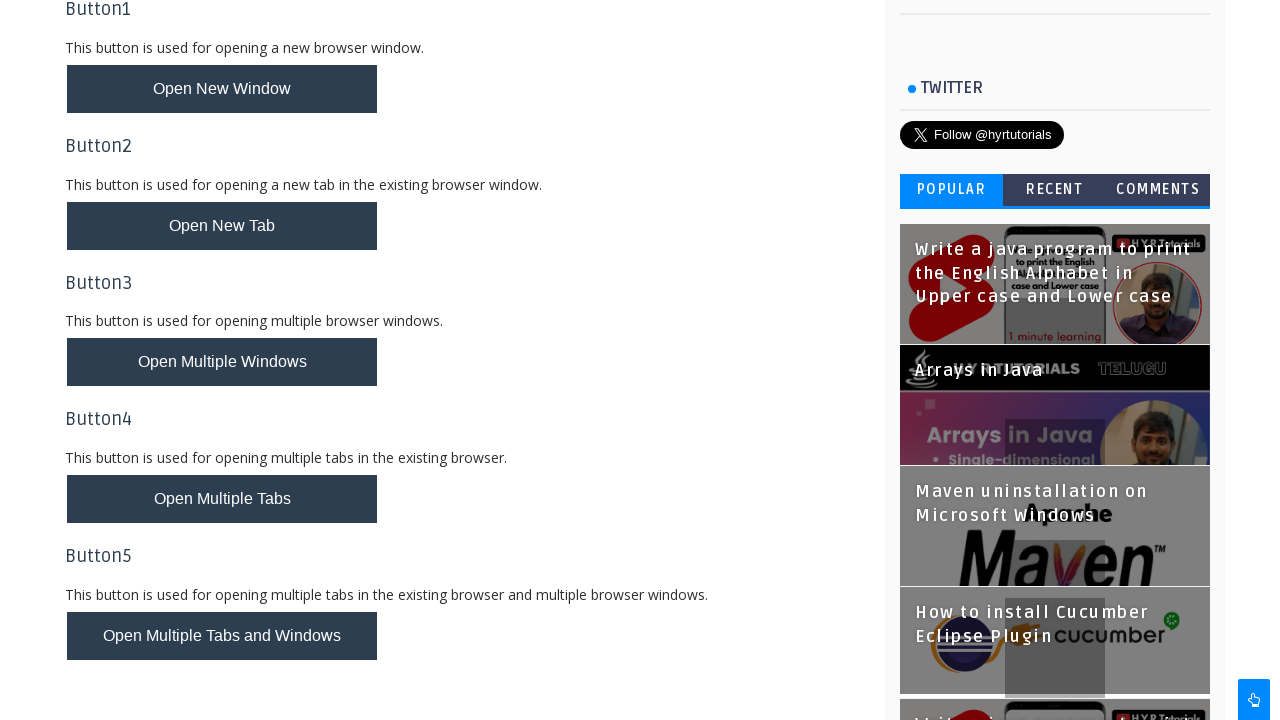

First tab will be closed automatically by the wrapper
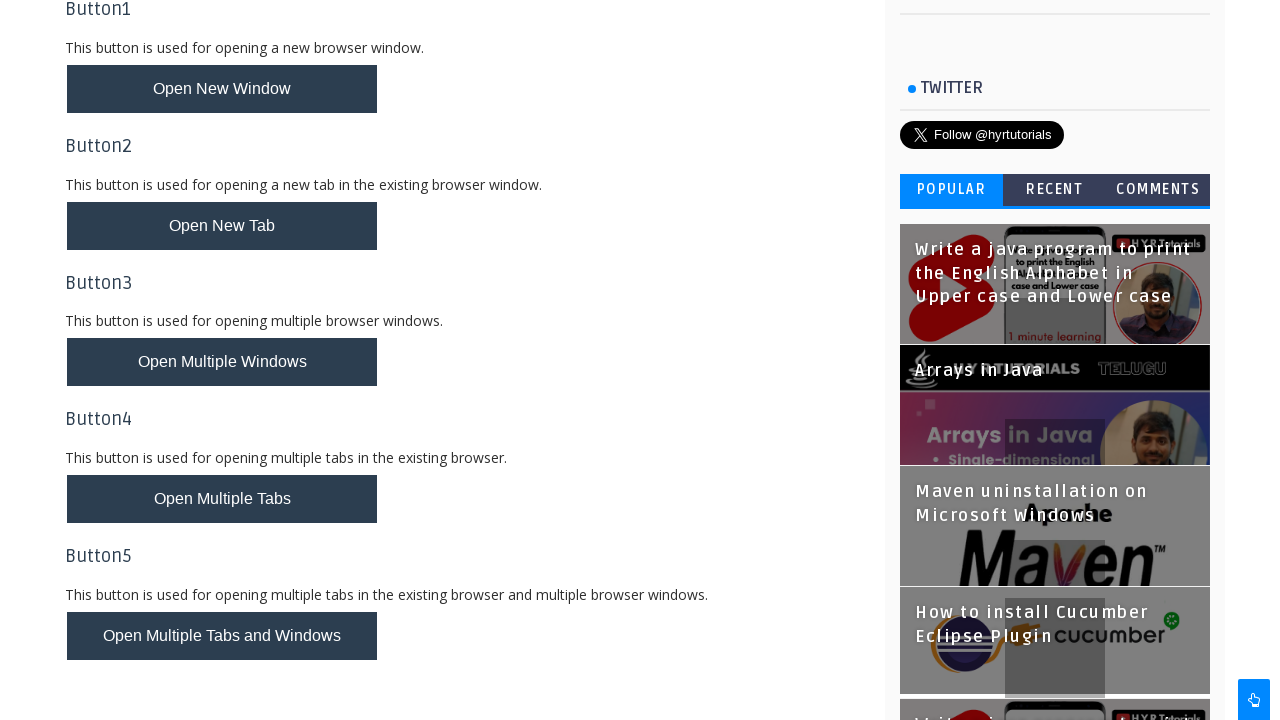

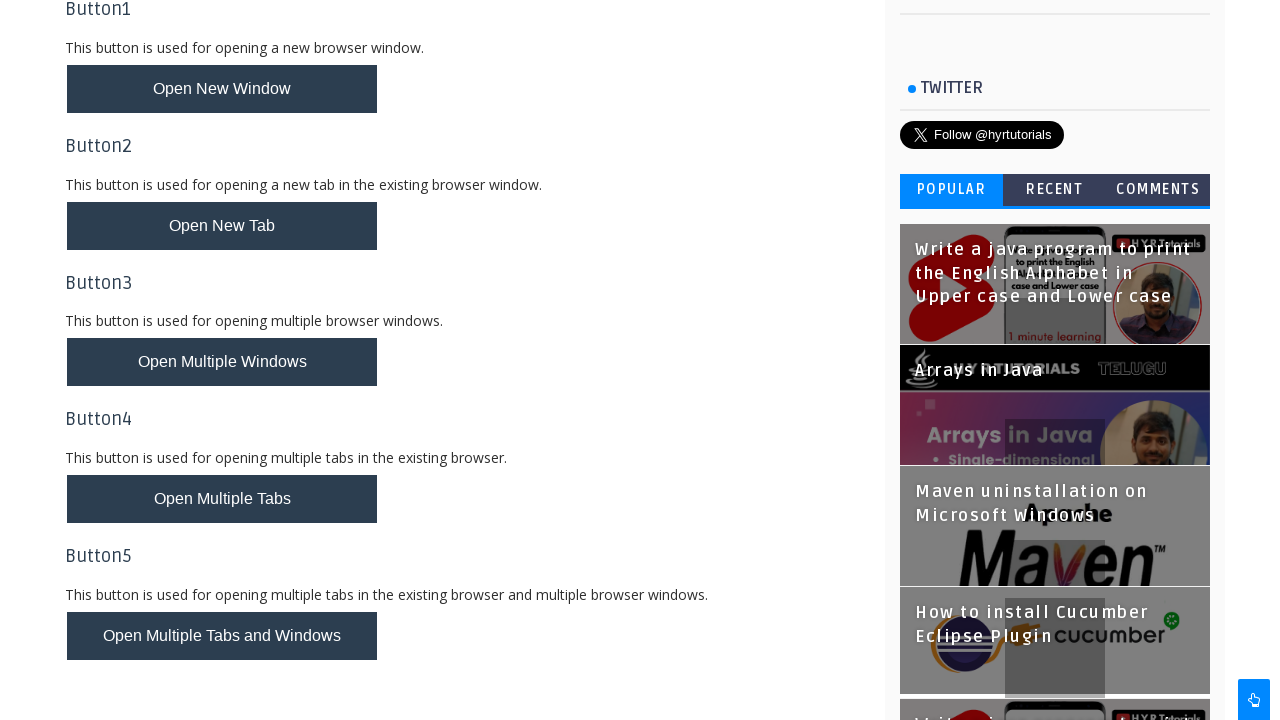